Clicks on Submit New Language menu and verifies submenu header text

Starting URL: http://www.99-bottles-of-beer.net/

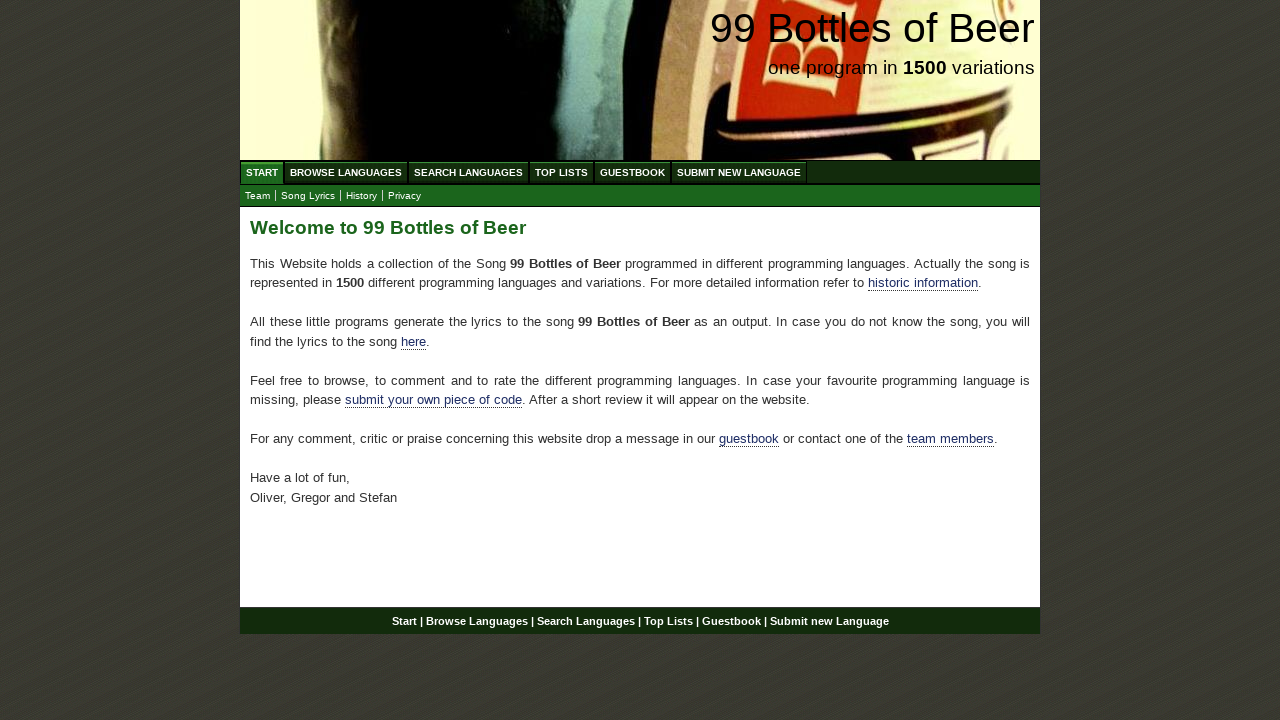

Clicked Submit New Language menu item at (739, 172) on xpath=//*[@id='menu']/li[6]/a
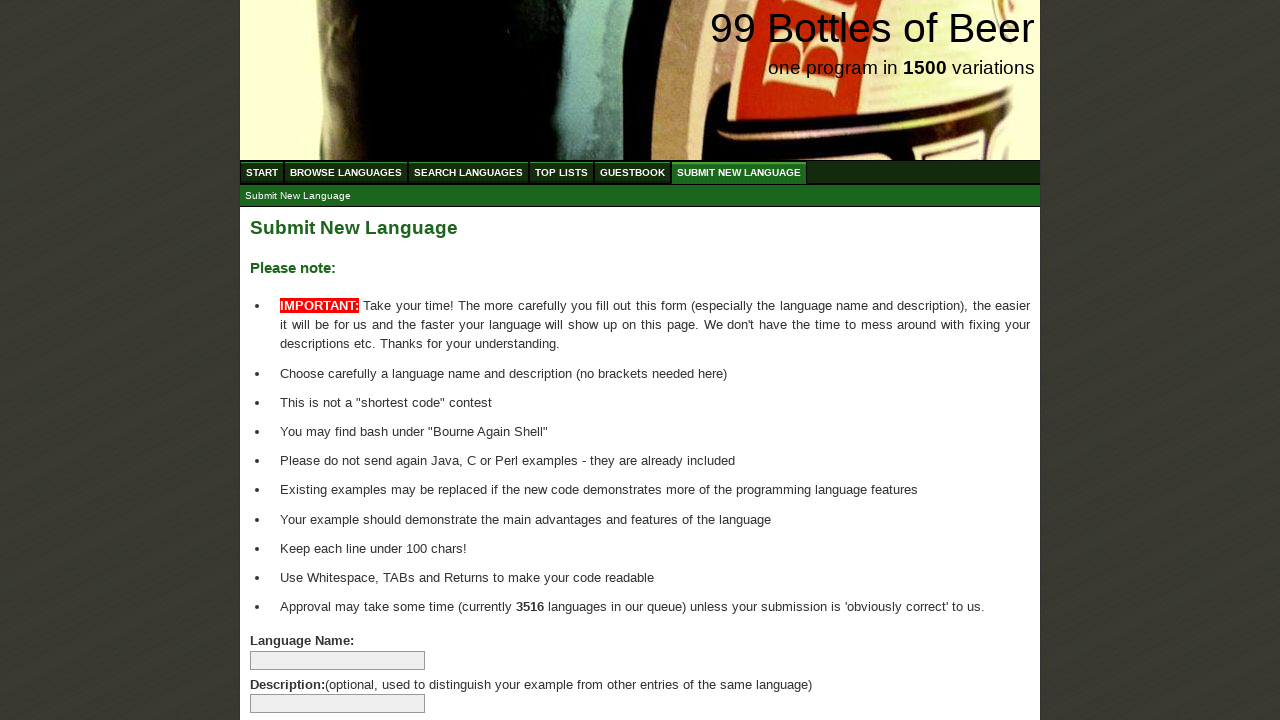

Located submenu header element
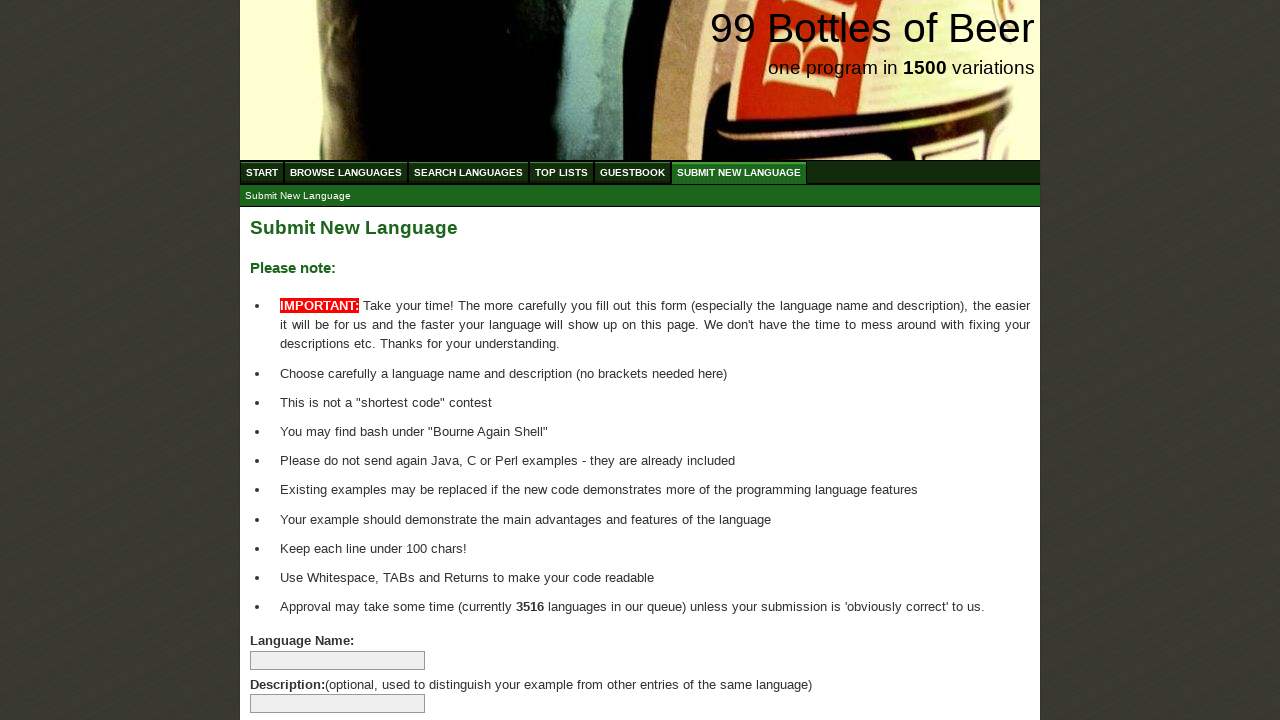

Submenu header element is visible and ready
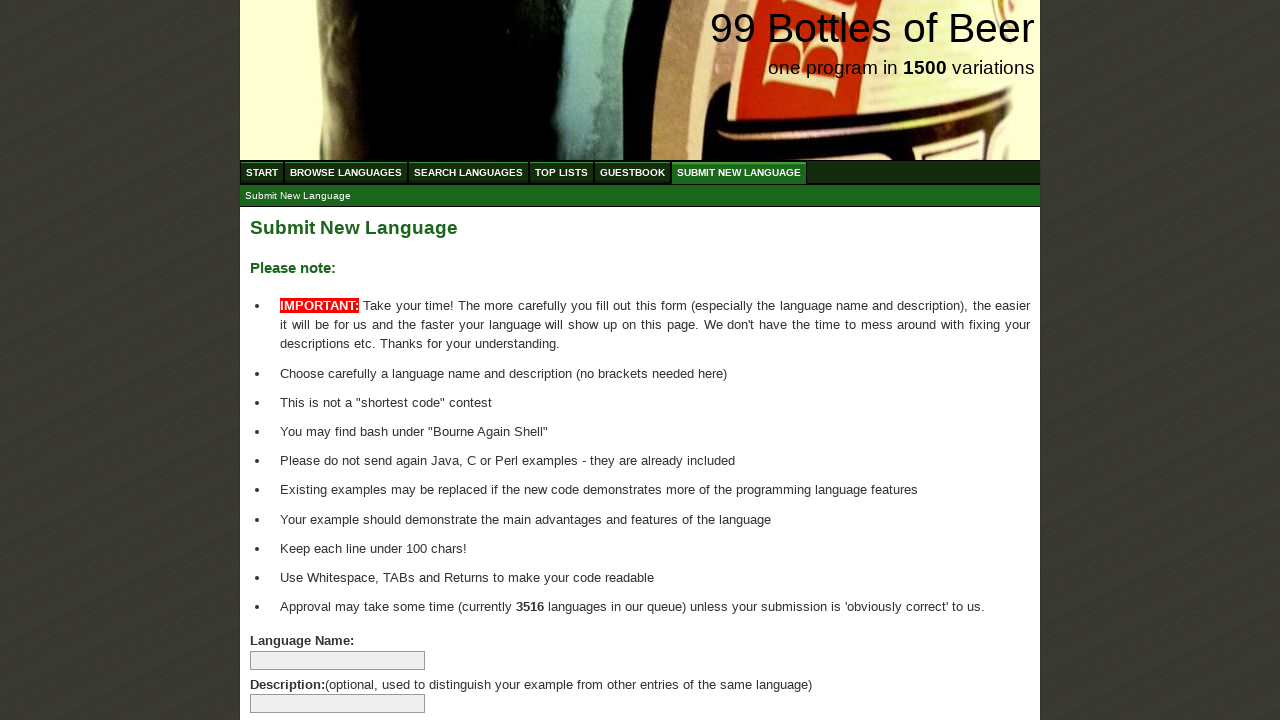

Verified submenu header text is 'Submit New Language'
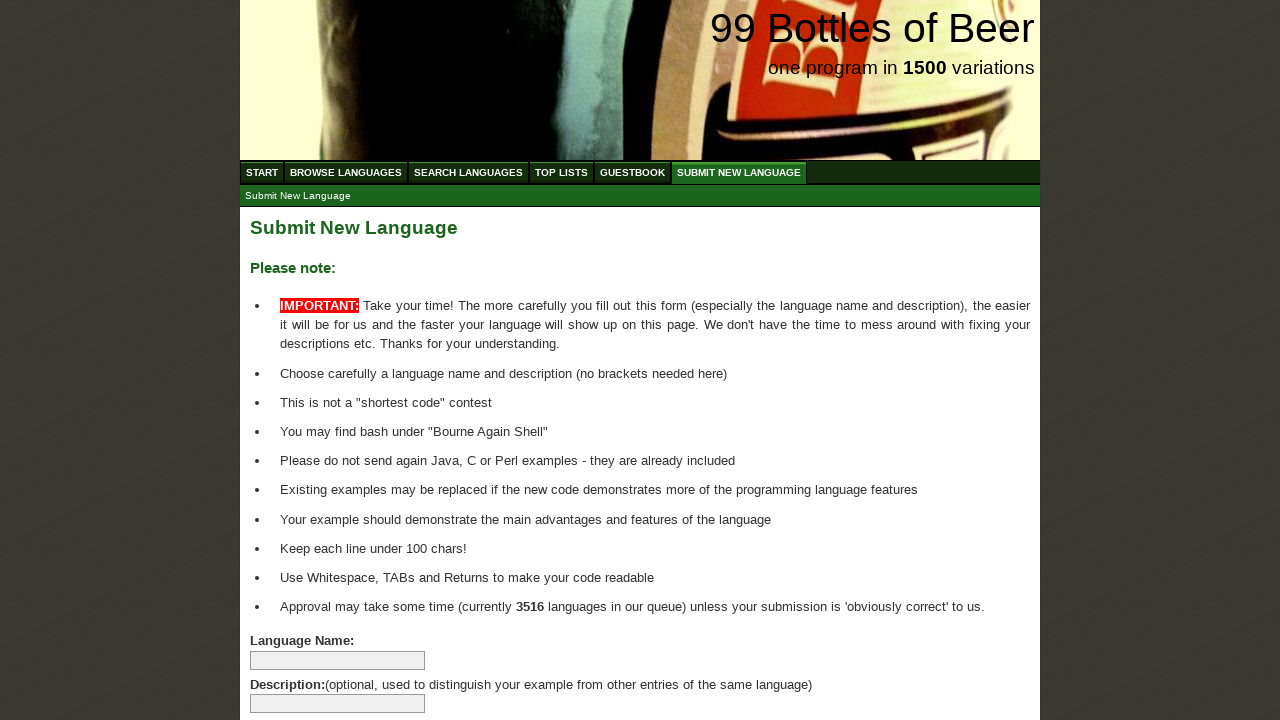

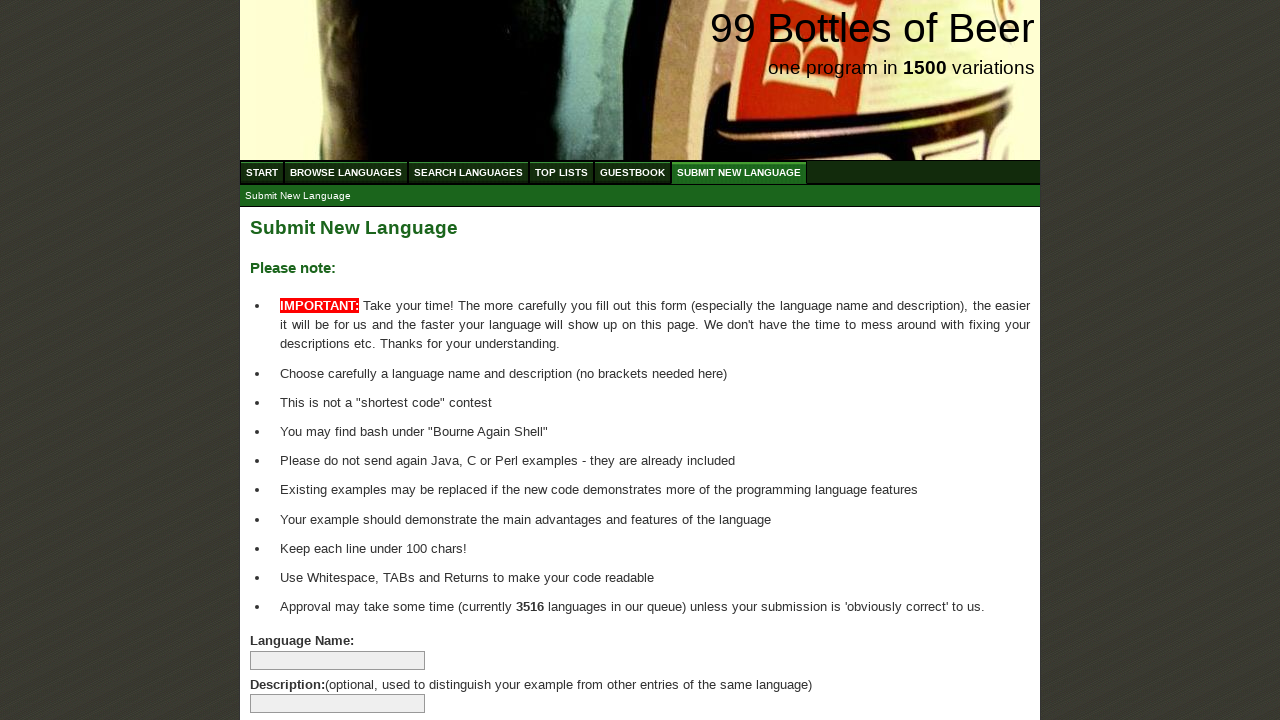